Tests a registration form by filling in first name, last name, and email fields, then submitting the form and verifying the success message is displayed.

Starting URL: http://suninjuly.github.io/registration1.html

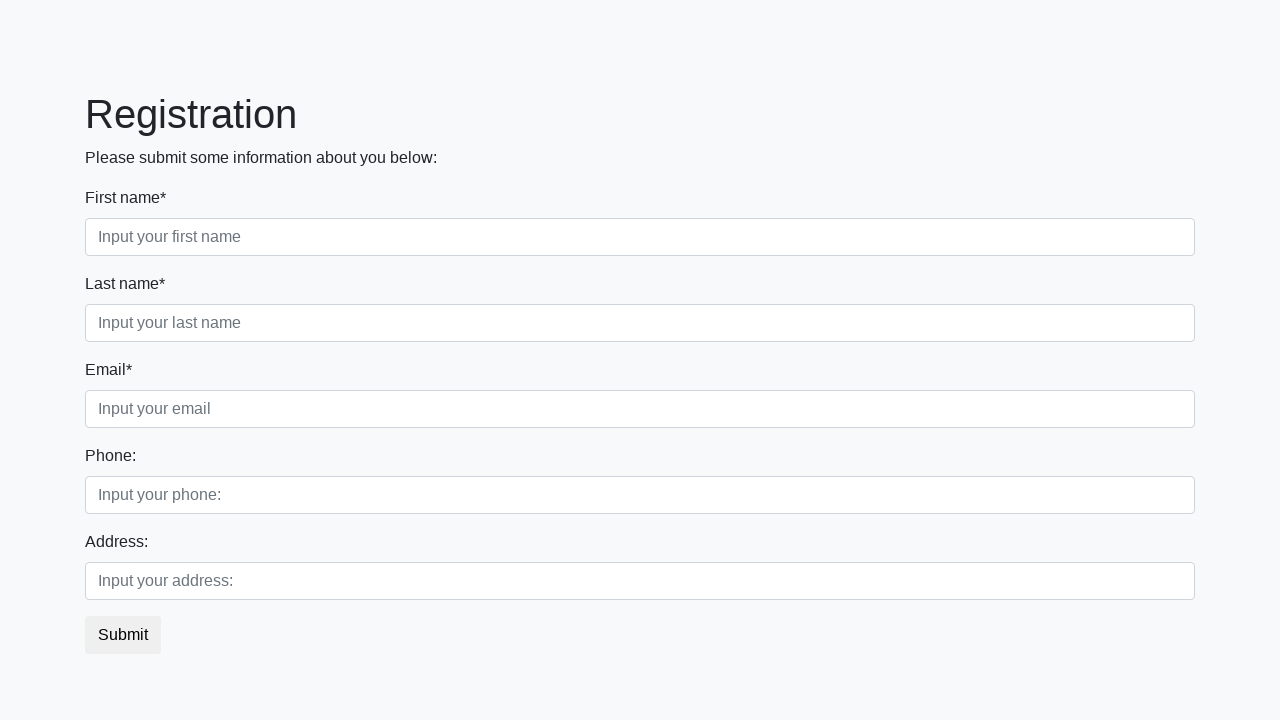

Filled first name field with 'Michael' on xpath=/html/body/div/form/div[1]/div[1]/input
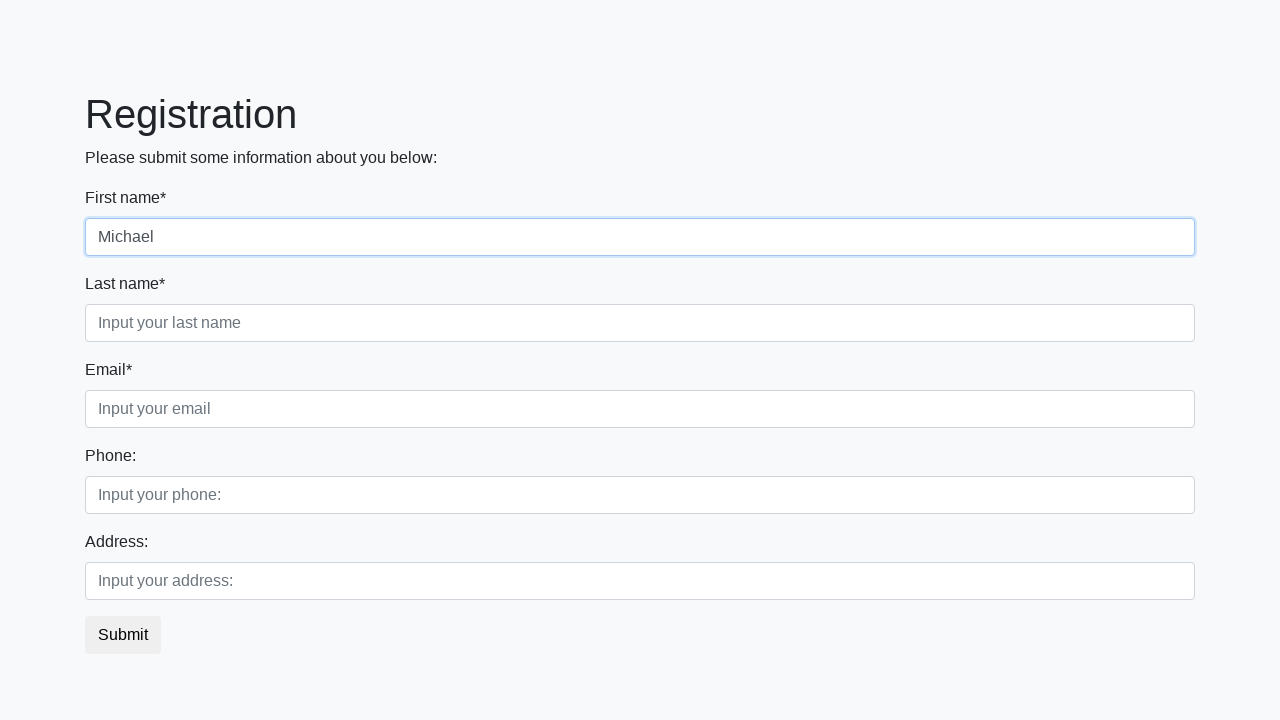

Filled last name field with 'Thompson' on xpath=/html/body/div/form/div[1]/div[2]/input
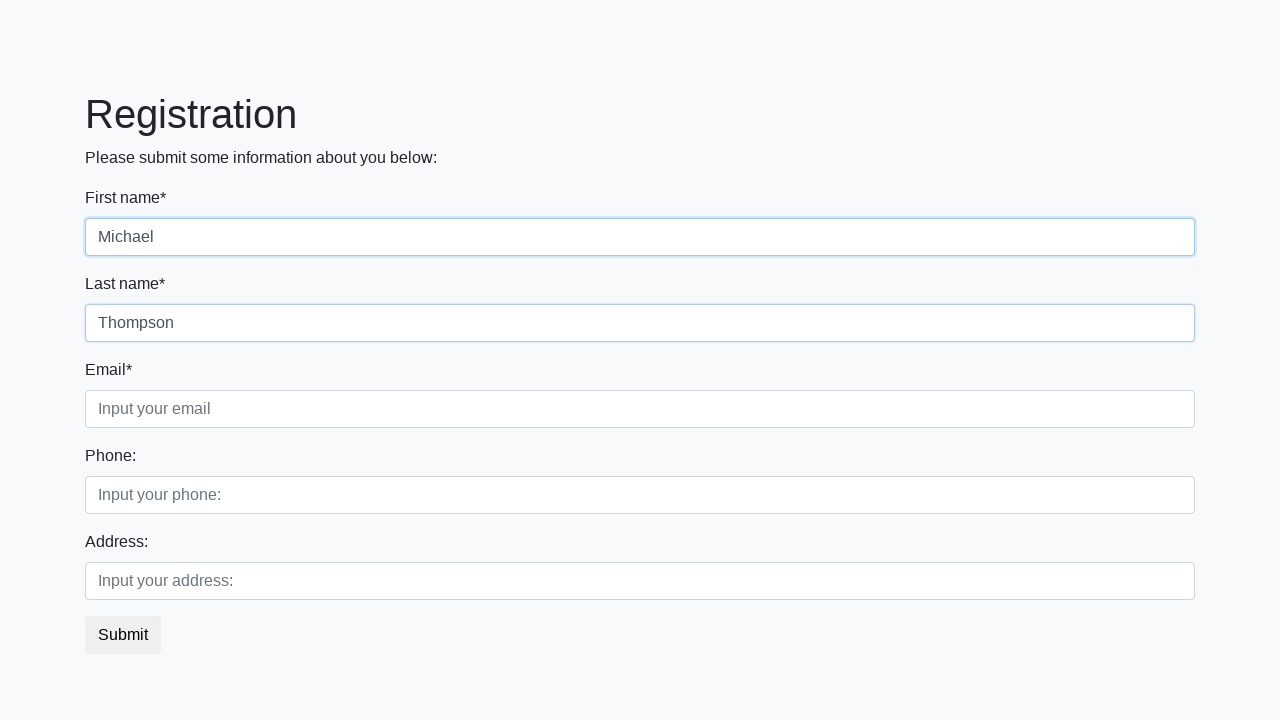

Filled email field with 'michael.thompson@example.com' on xpath=/html/body/div/form/div[1]/div[3]/input
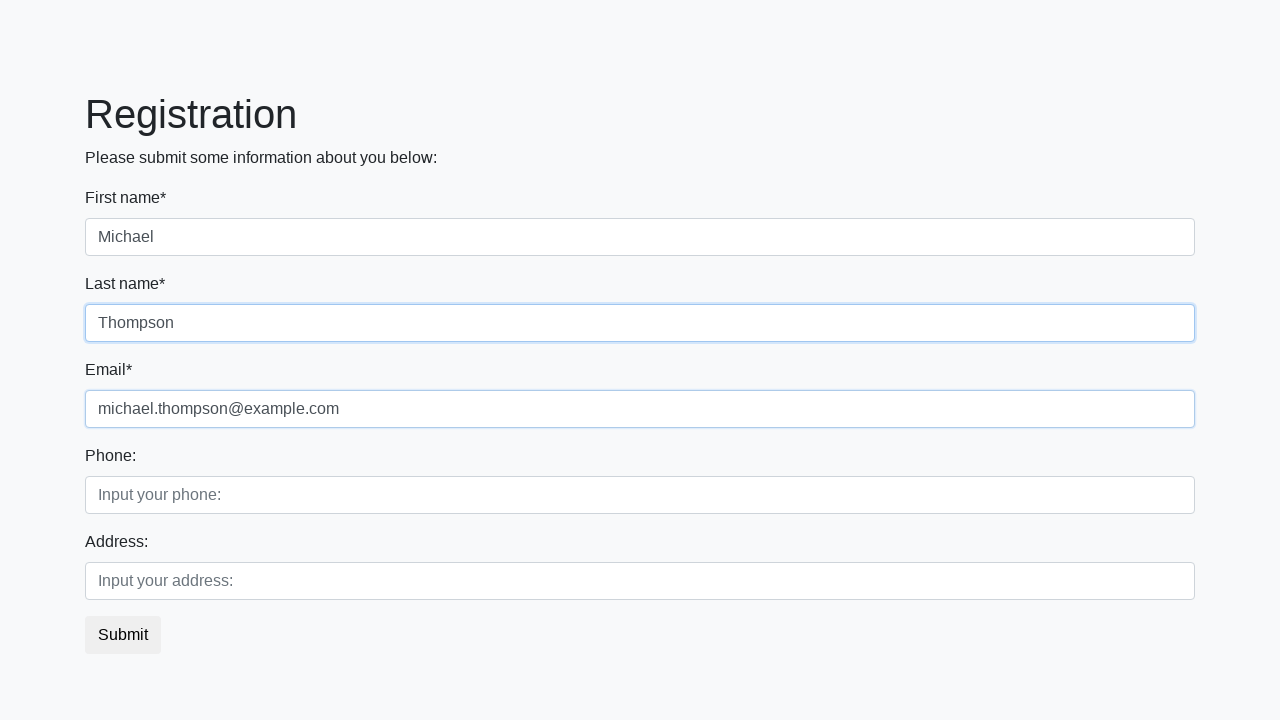

Clicked submit button at (123, 635) on button.btn
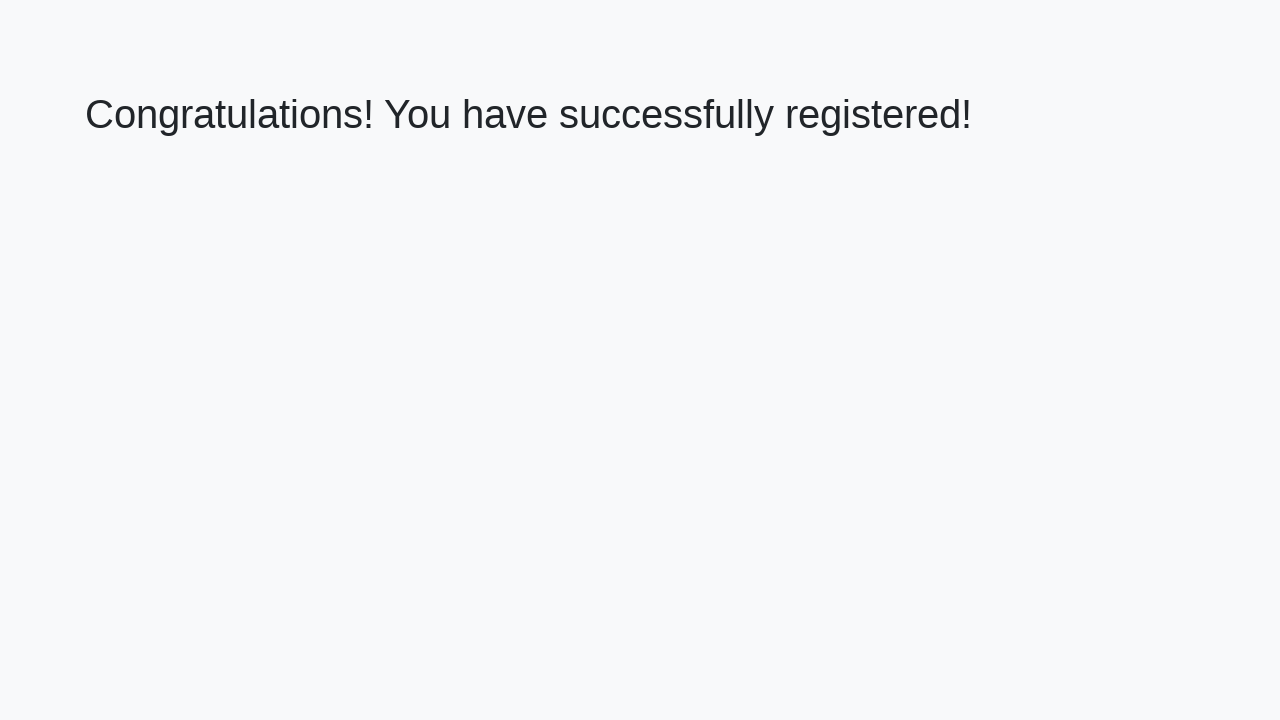

Success message element loaded
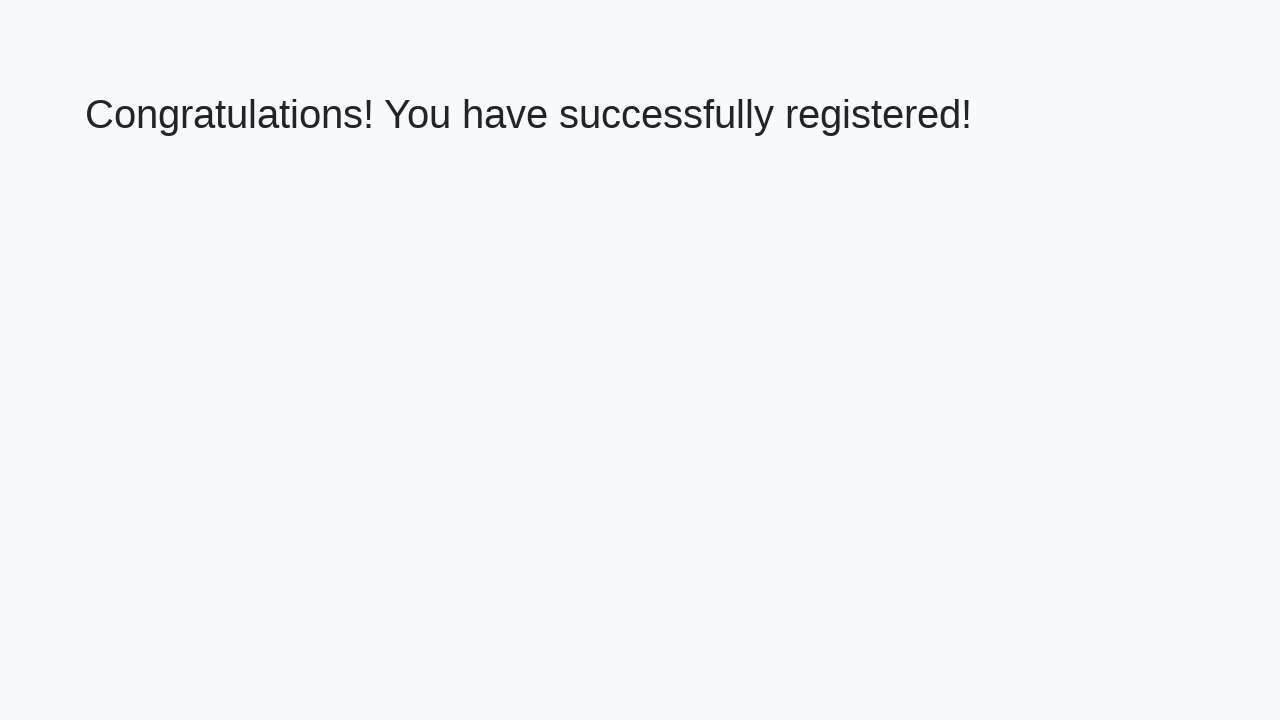

Retrieved success message text
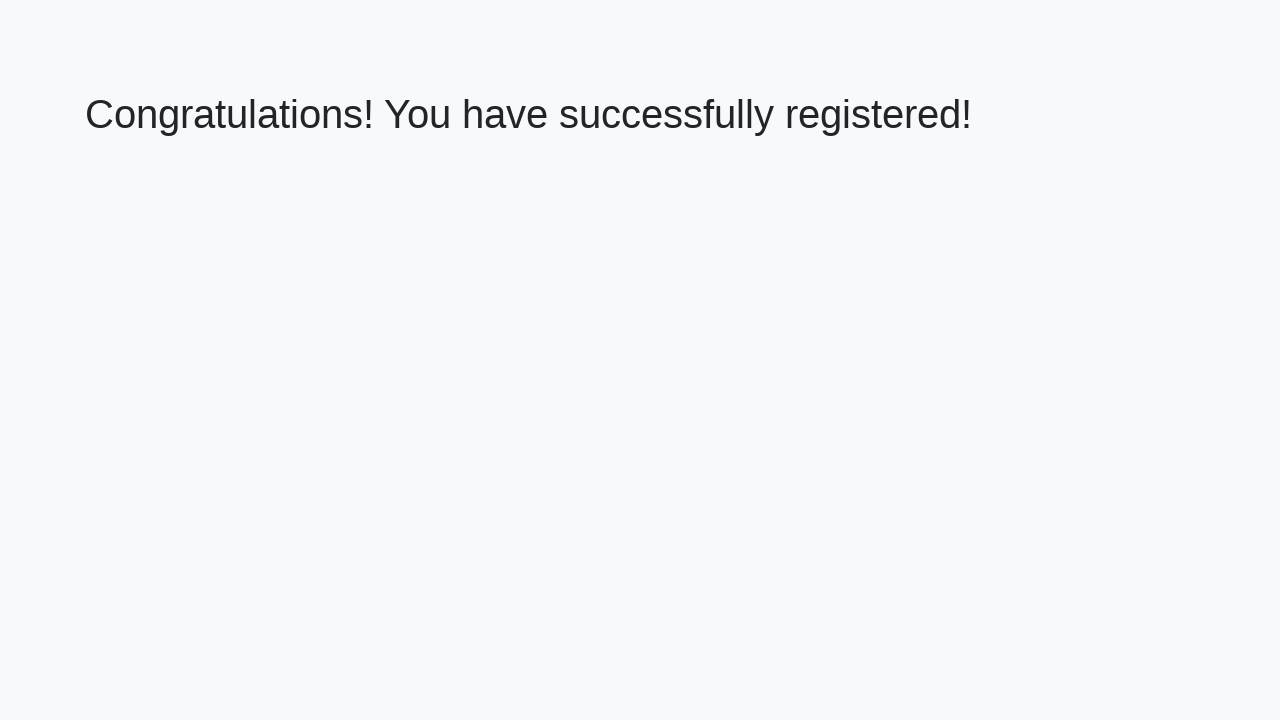

Verified success message displays 'Congratulations! You have successfully registered!'
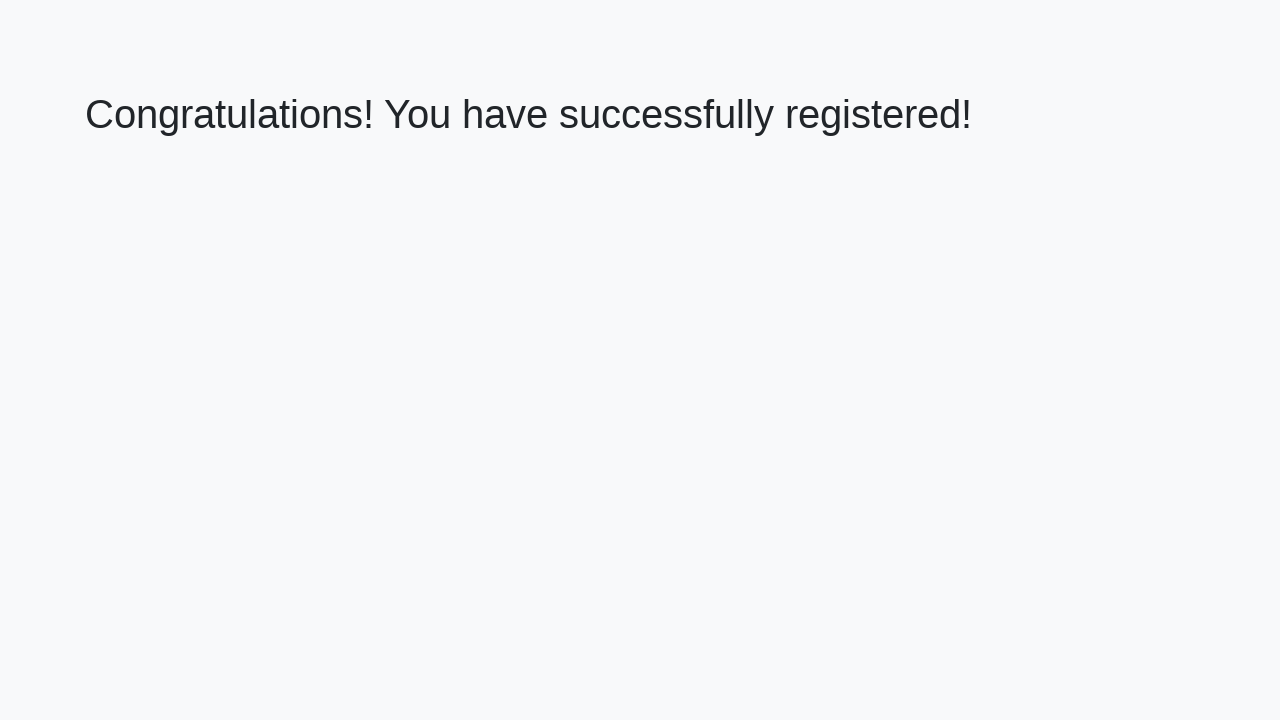

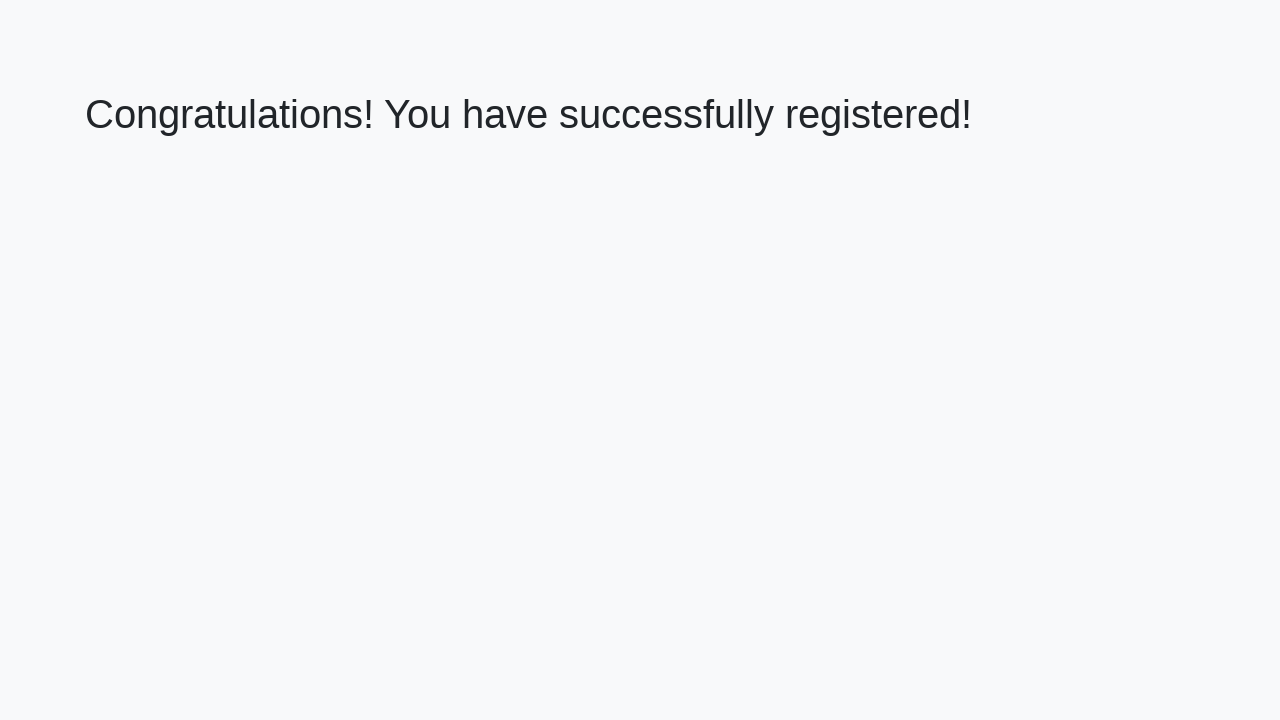